Tests multi-window handling by opening multiple links in new windows, switching between them based on URL content, and closing specific windows while keeping the parent window open

Starting URL: https://seleniumpractise.blogspot.com/2017/

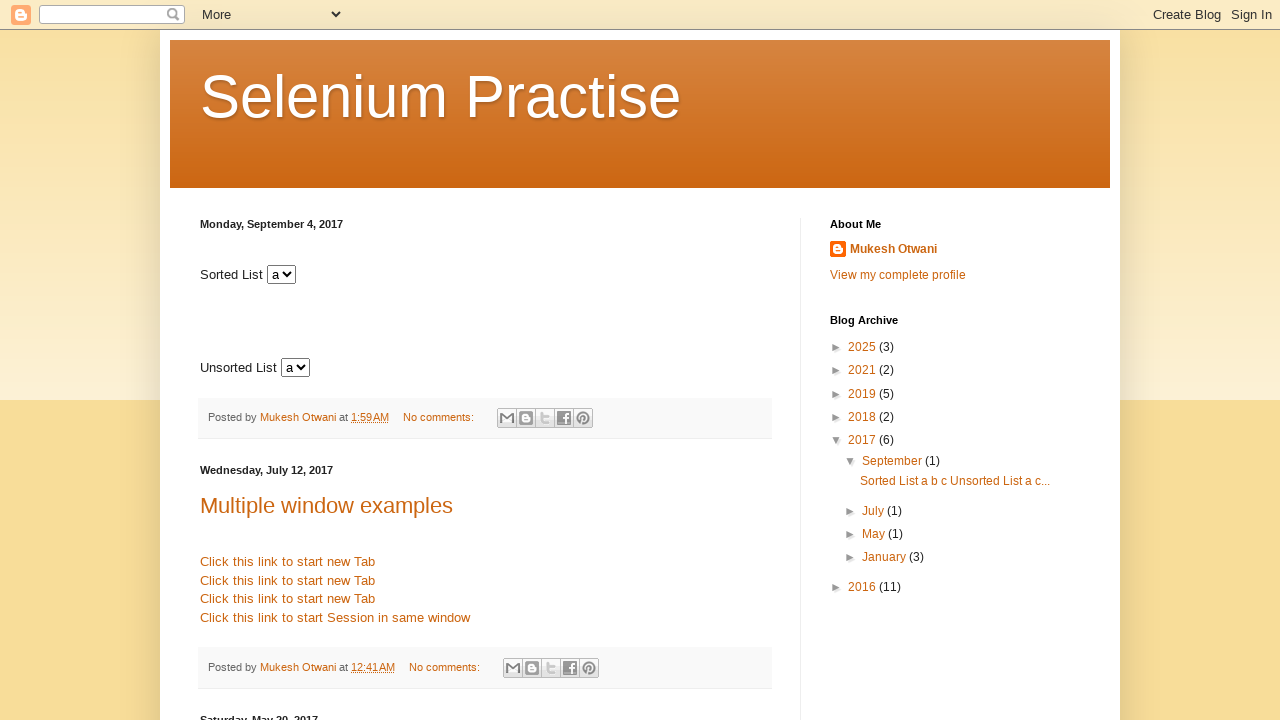

Clicked 'Click here for Google' link to open new window at (261, 361) on xpath=//a[text()=' Click here for Google ']
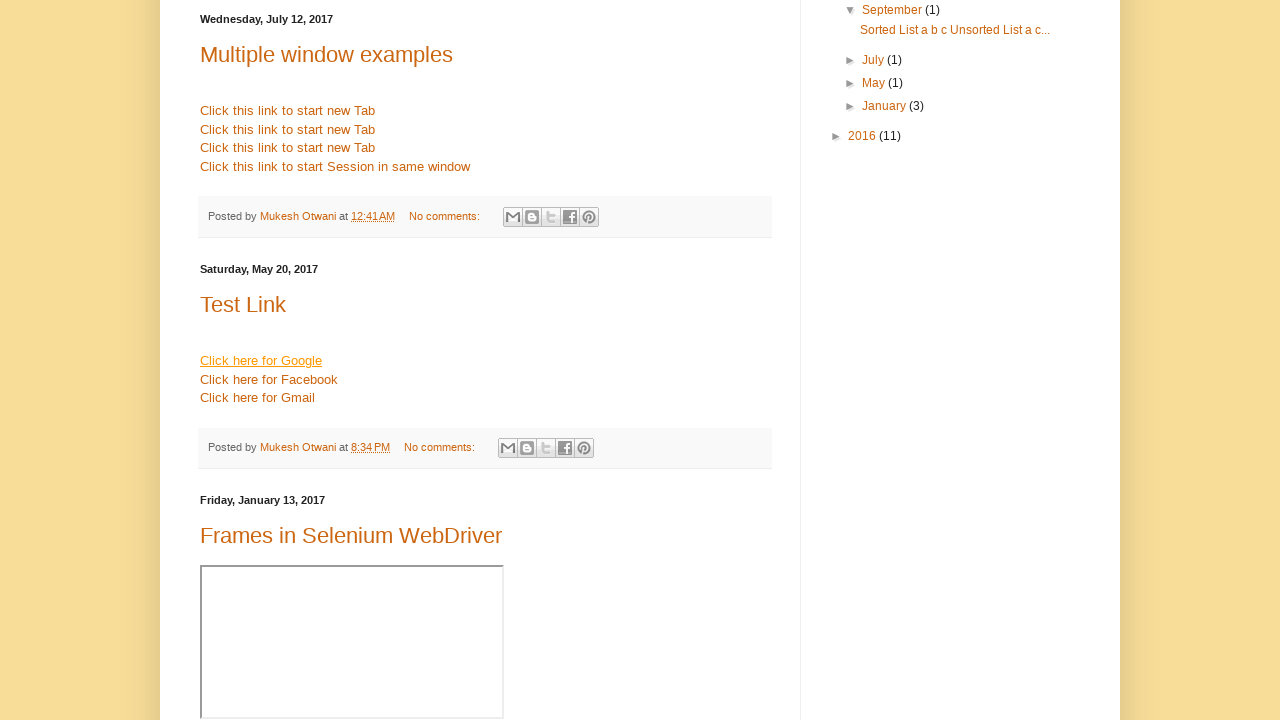

Clicked 'Click here for Facebook' link to open new window at (269, 379) on xpath=//a[text()=' Click here for Facebook ']
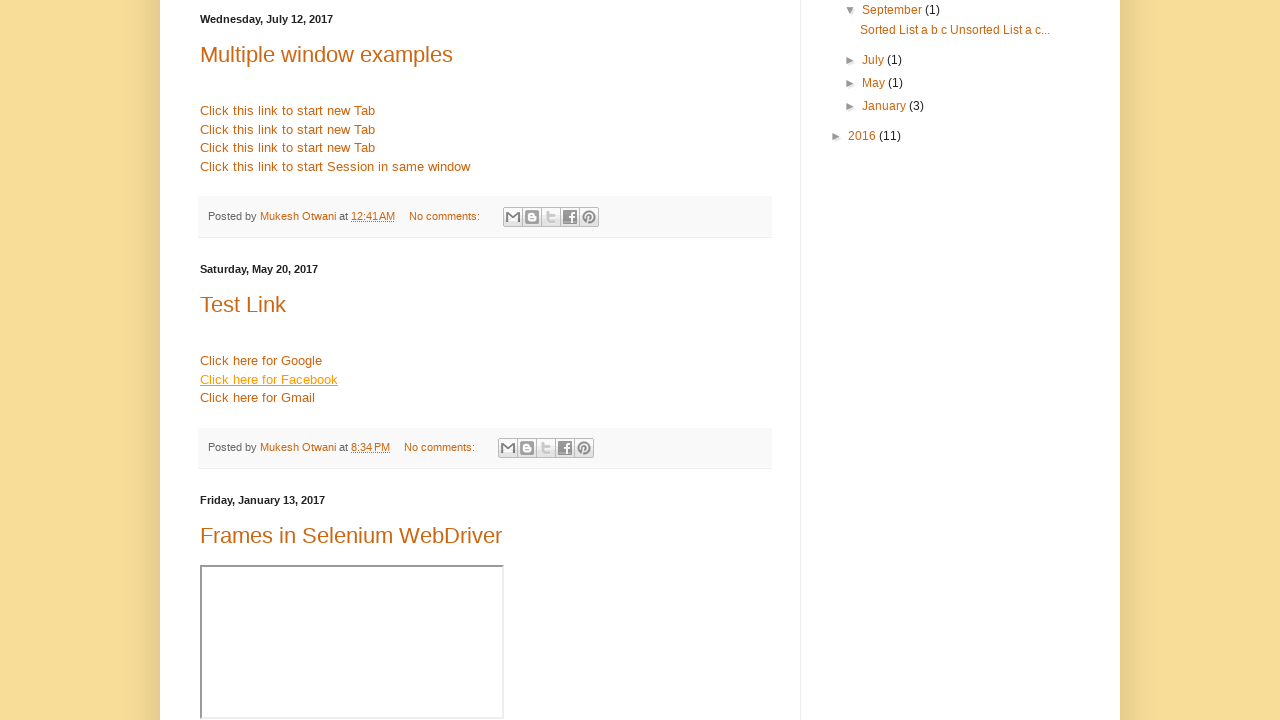

Clicked 'Click here for Gmail' link to open new window at (258, 398) on xpath=//a[text()=' Click here for Gmail ']
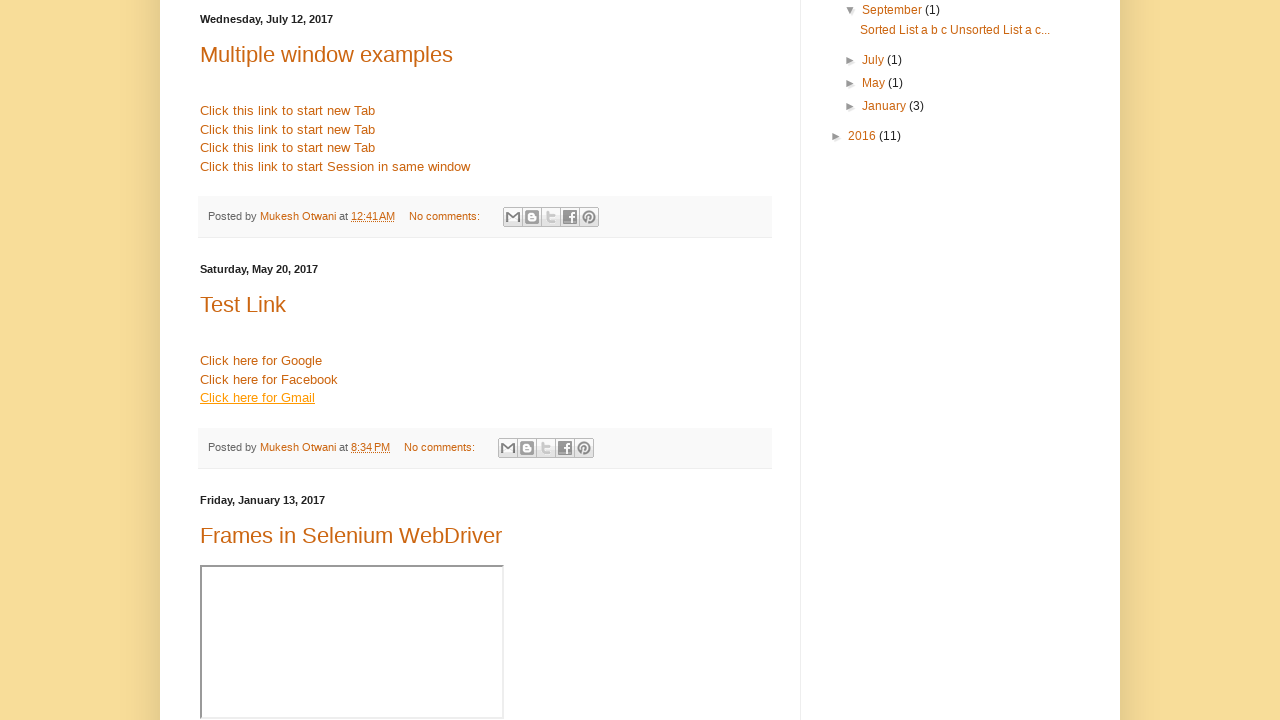

Stored reference to main/parent page
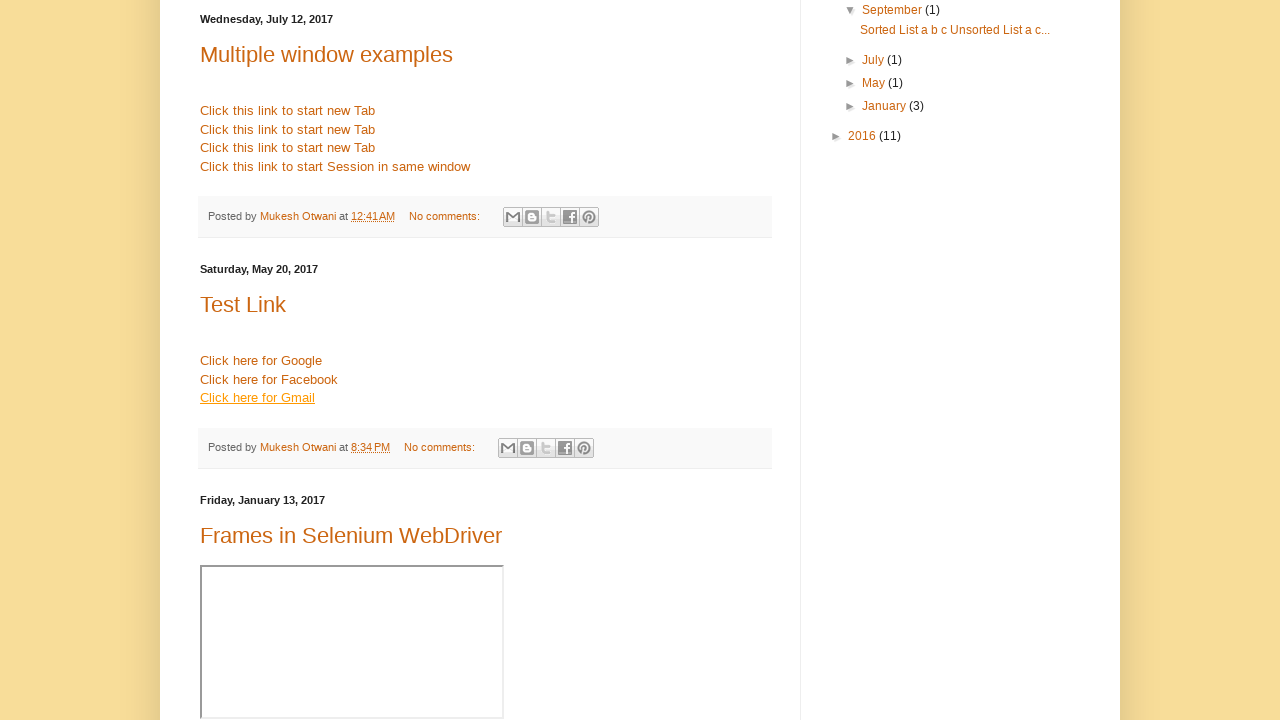

Retrieved all open pages from context - found 3 page(s)
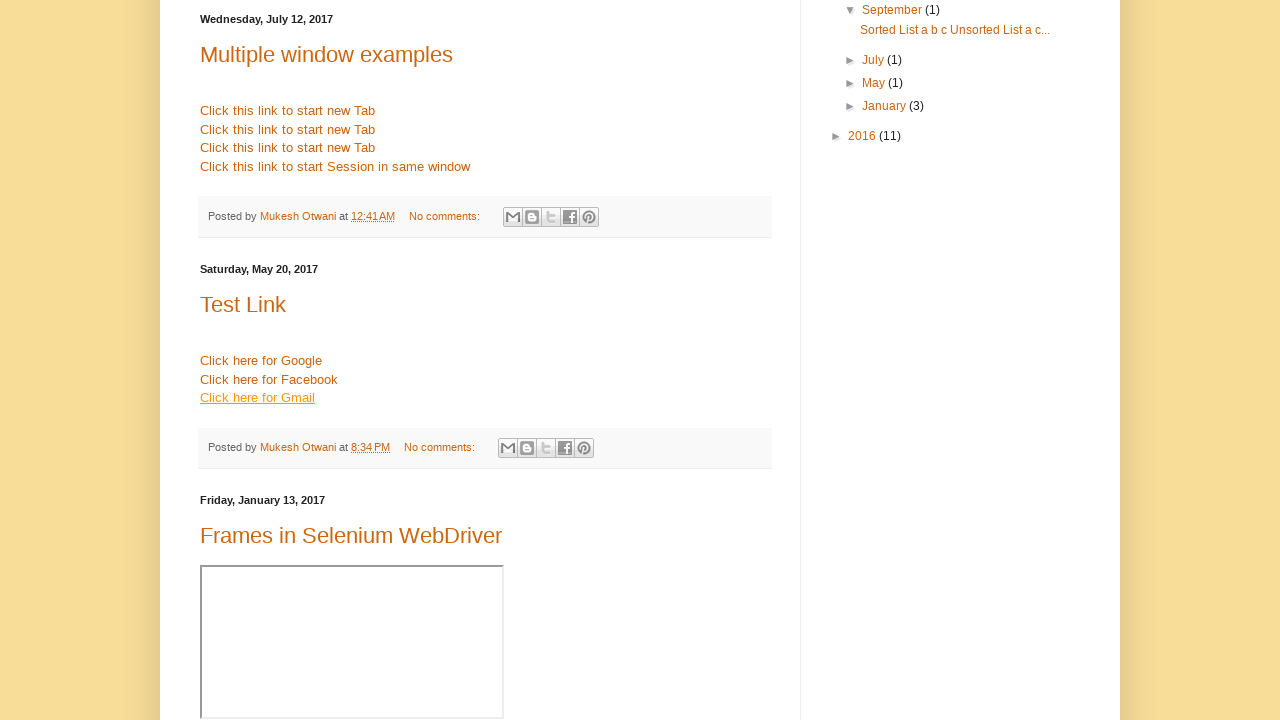

Switched back to parent/main window
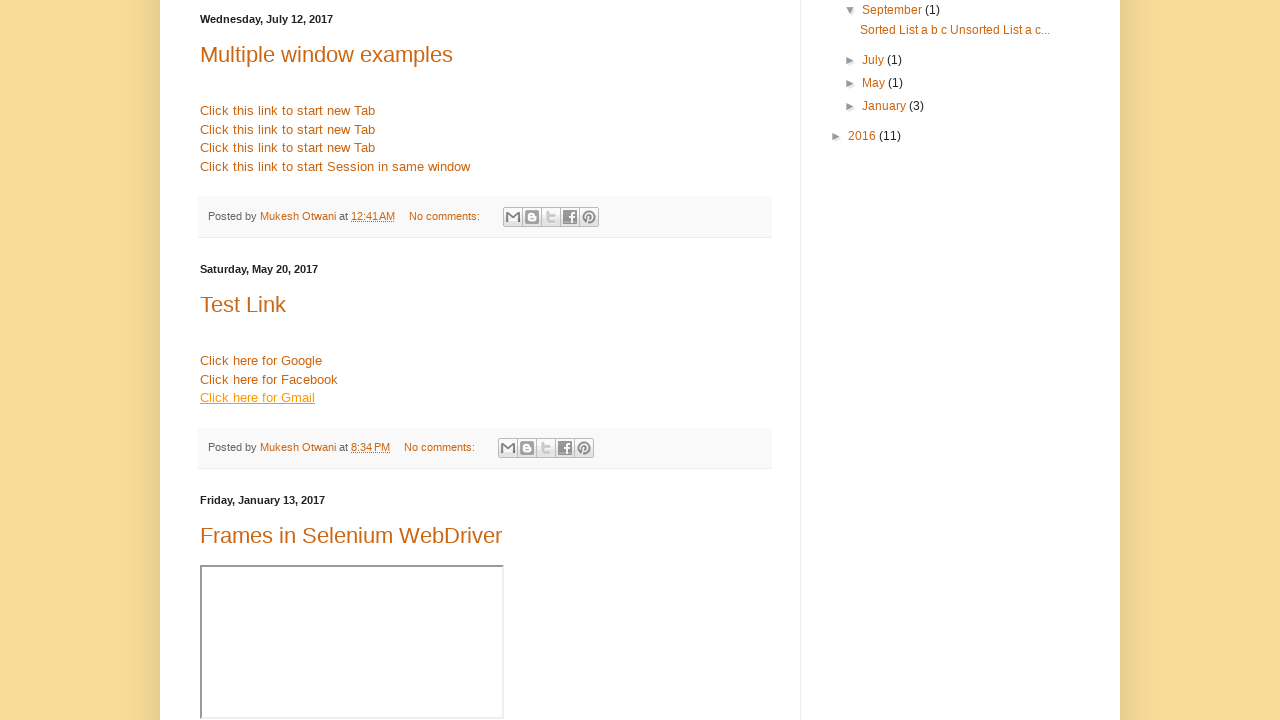

Closed non-parent window
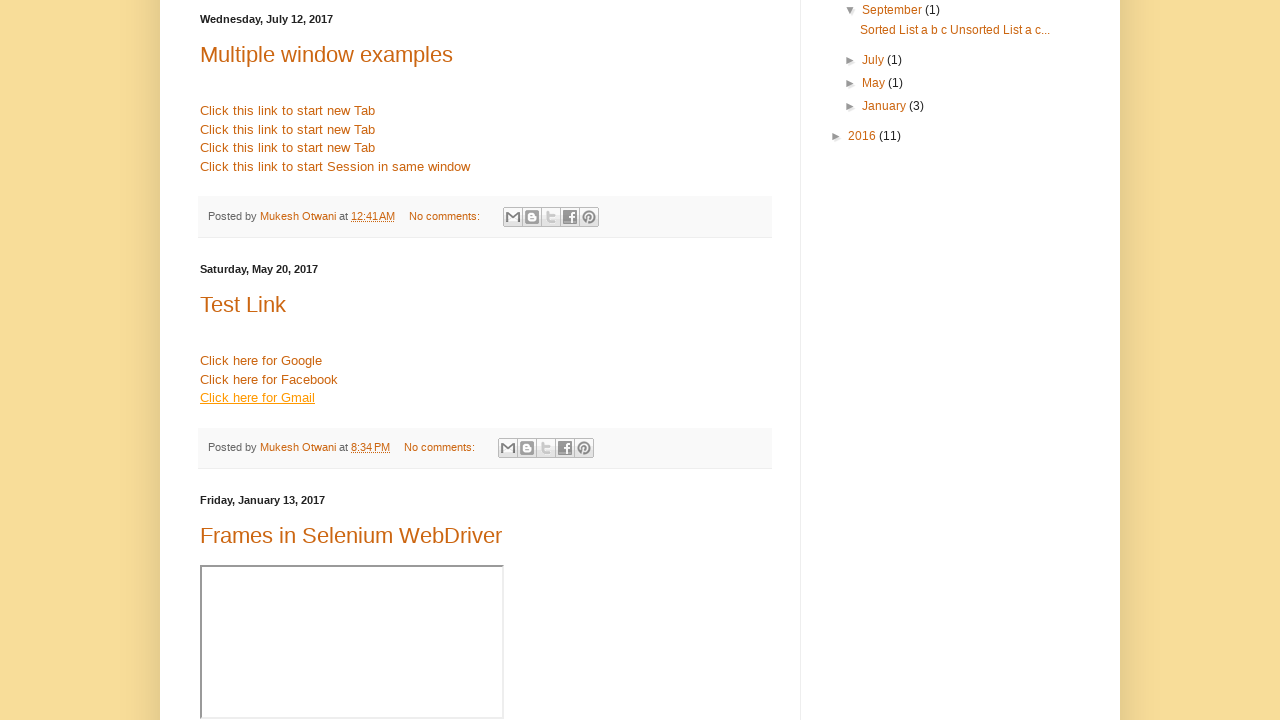

Closed non-parent window
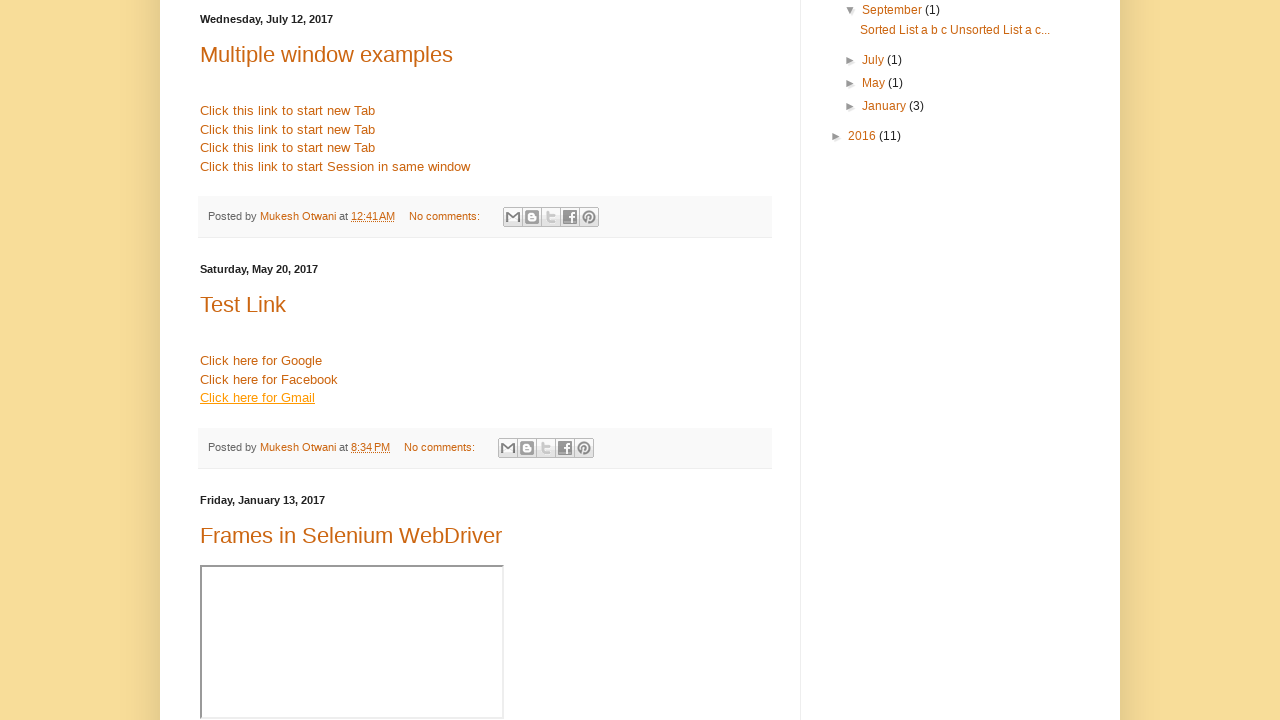

Closed all windows except parent - multi-window test complete
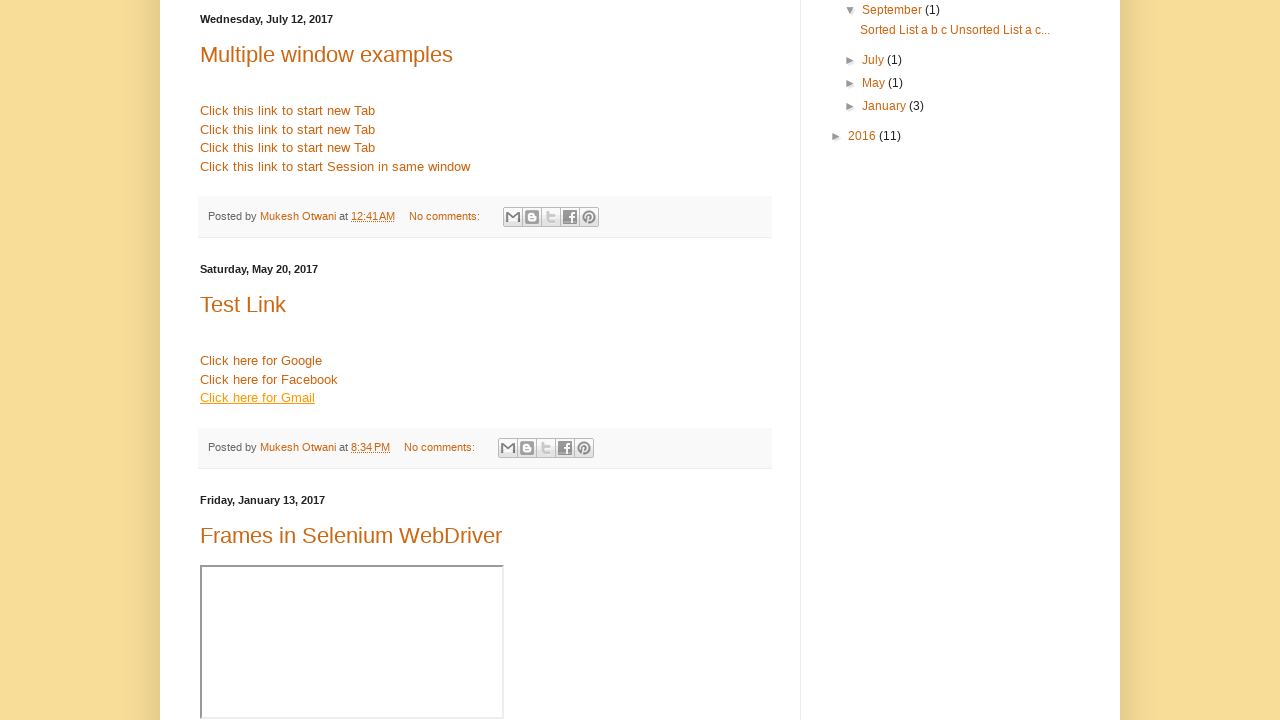

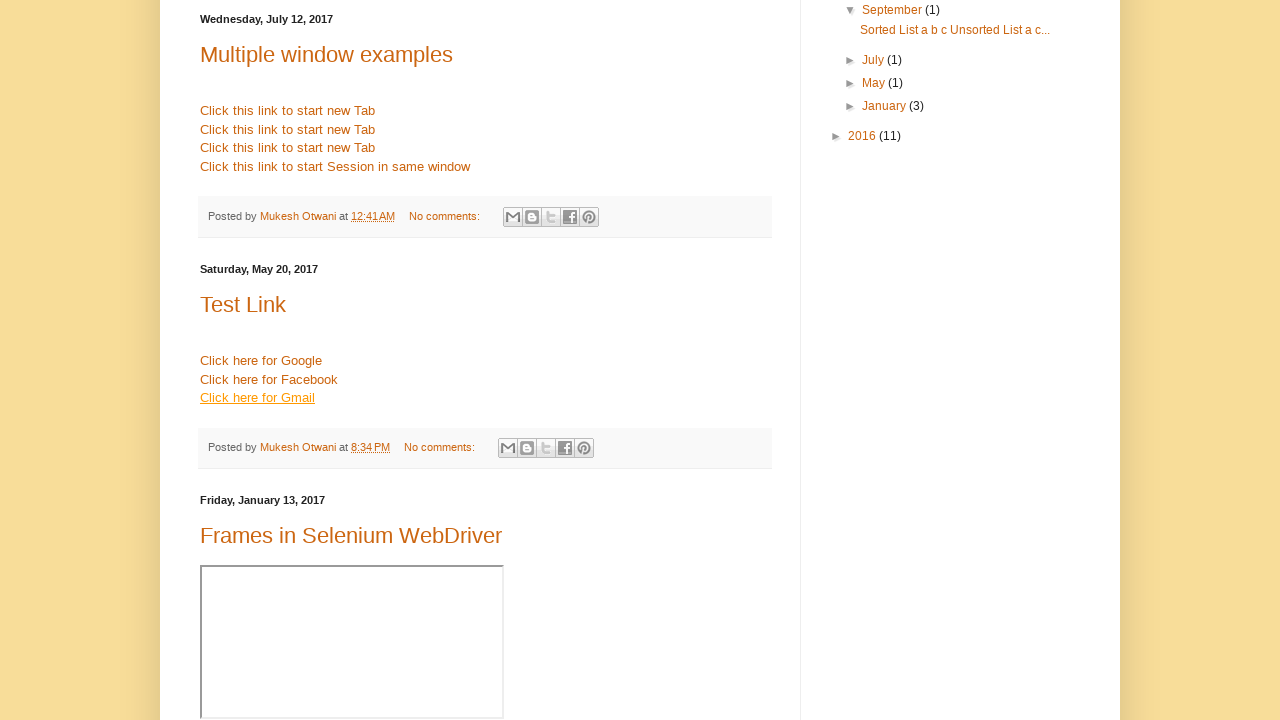